Tests filtering to display only active (uncompleted) todo items

Starting URL: https://demo.playwright.dev/todomvc

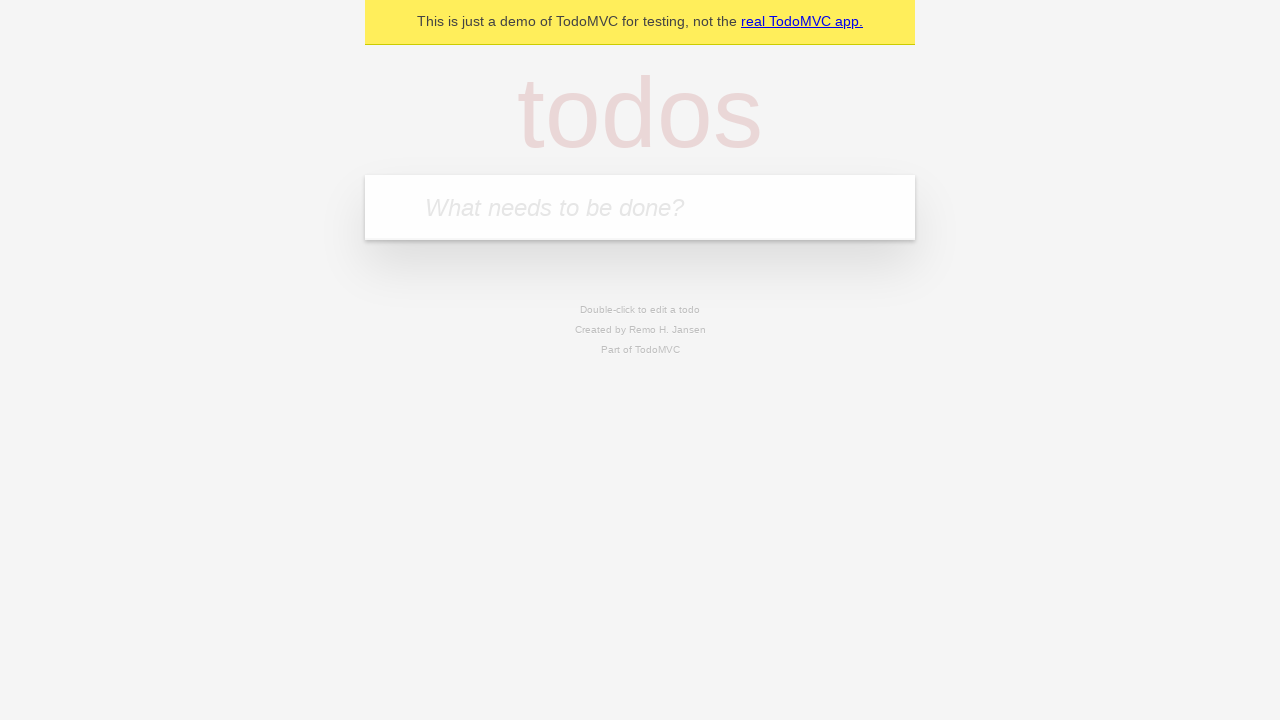

Filled todo input with 'buy some cheese' on internal:attr=[placeholder="What needs to be done?"i]
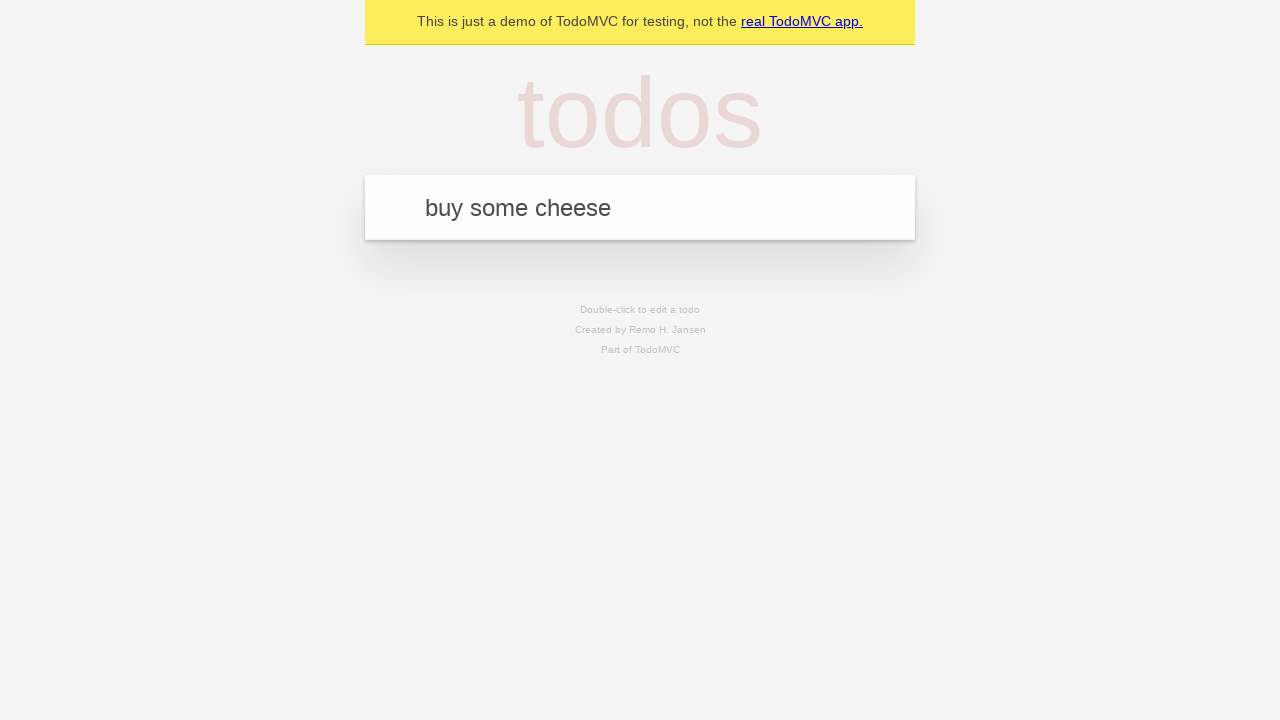

Pressed Enter to create first todo item on internal:attr=[placeholder="What needs to be done?"i]
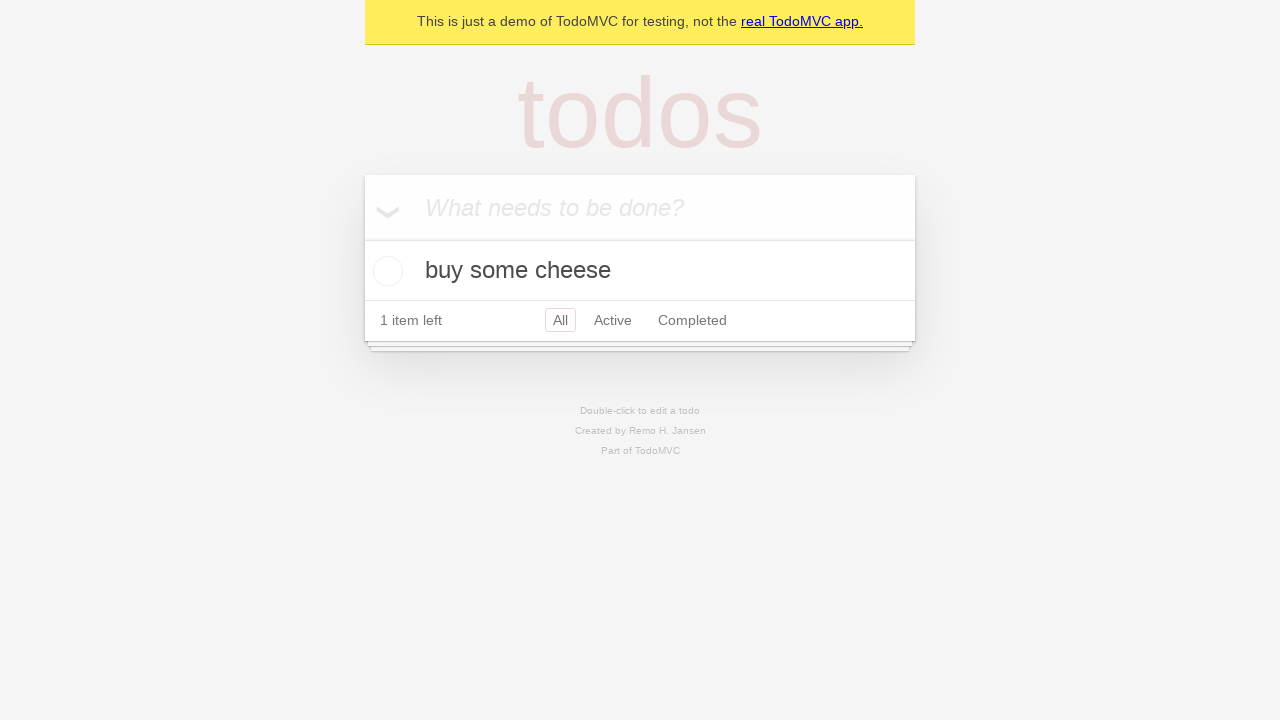

Filled todo input with 'feed the cat' on internal:attr=[placeholder="What needs to be done?"i]
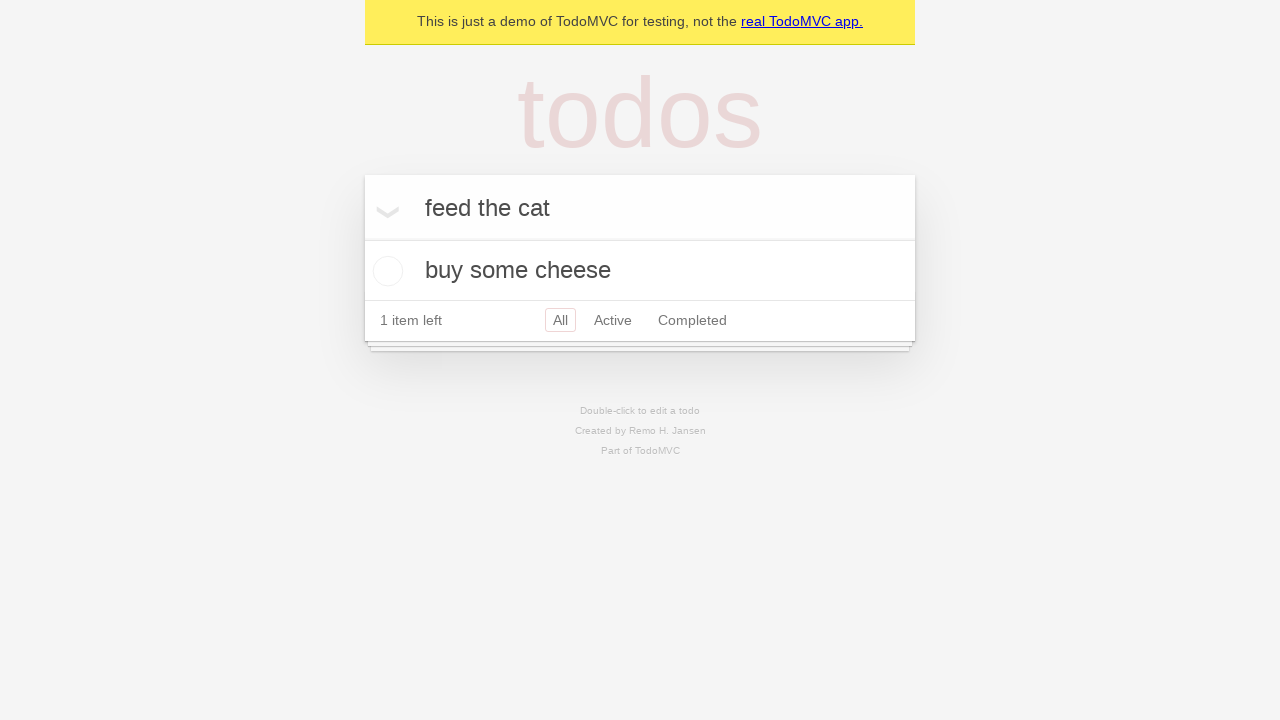

Pressed Enter to create second todo item on internal:attr=[placeholder="What needs to be done?"i]
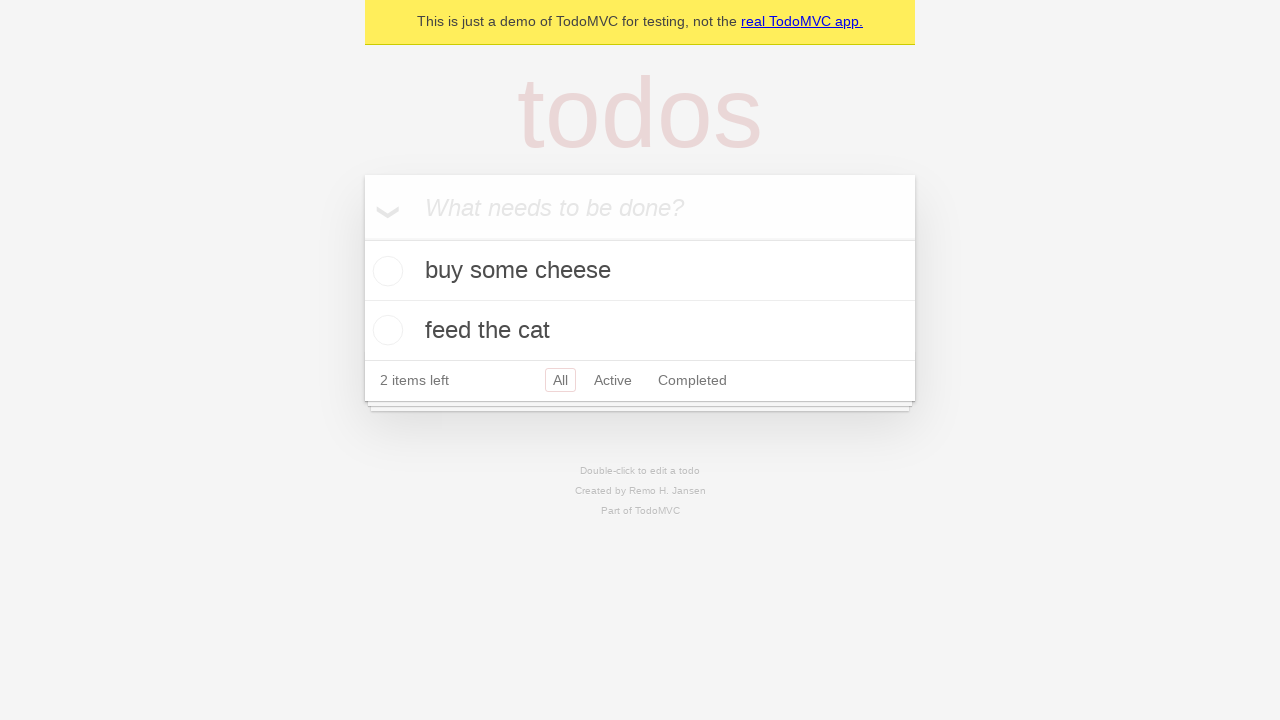

Filled todo input with 'book a doctors appointment' on internal:attr=[placeholder="What needs to be done?"i]
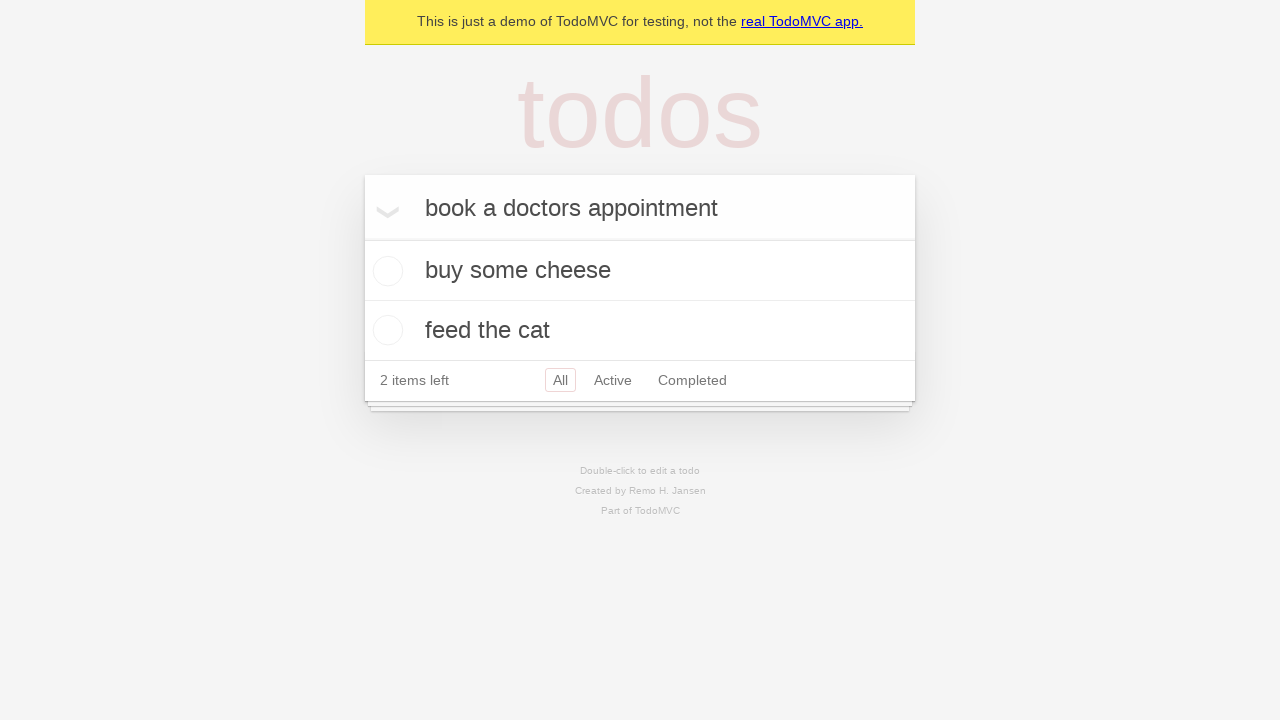

Pressed Enter to create third todo item on internal:attr=[placeholder="What needs to be done?"i]
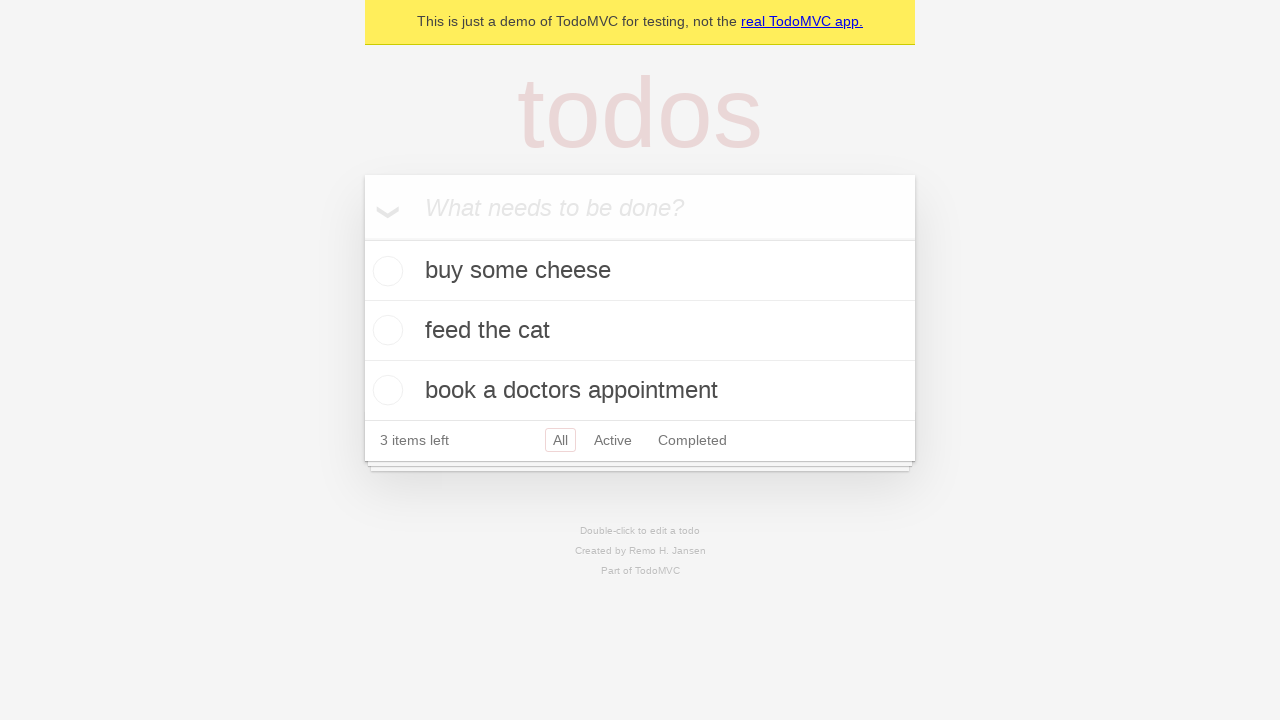

Checked the second todo item (feed the cat) at (385, 330) on internal:testid=[data-testid="todo-item"s] >> nth=1 >> internal:role=checkbox
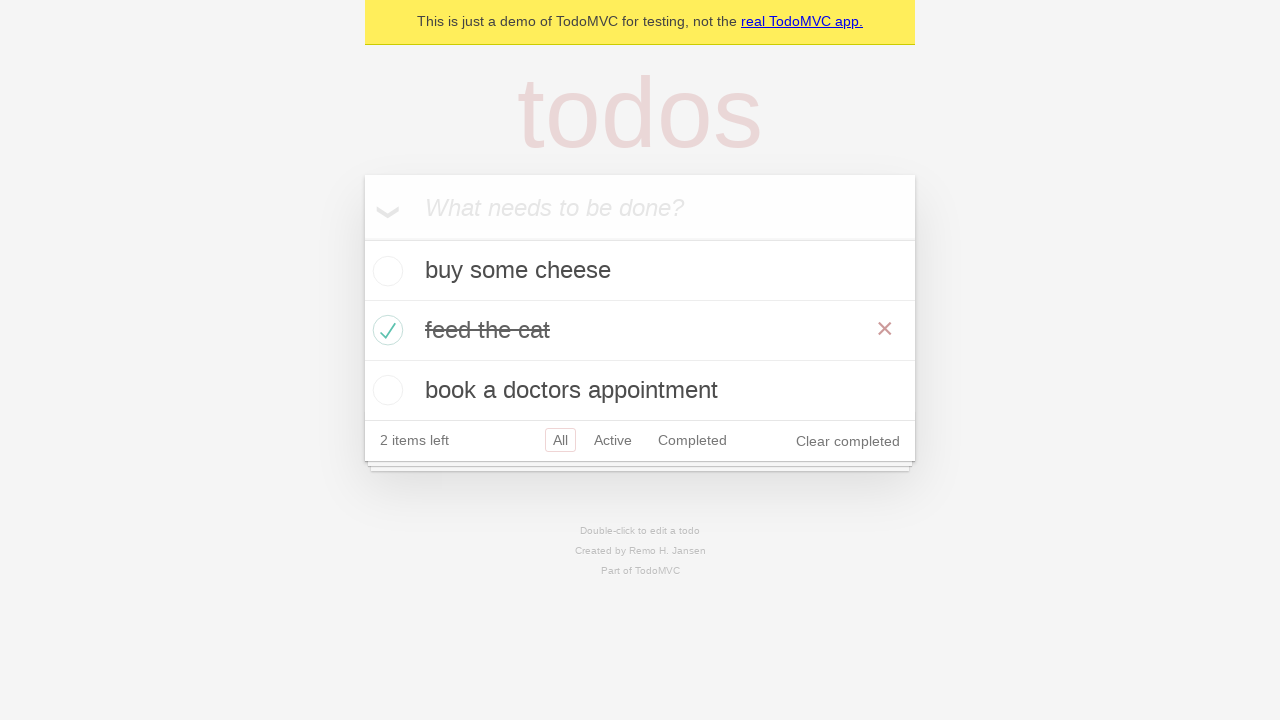

Clicked Active filter to display only uncompleted items at (613, 440) on internal:role=link[name="Active"i]
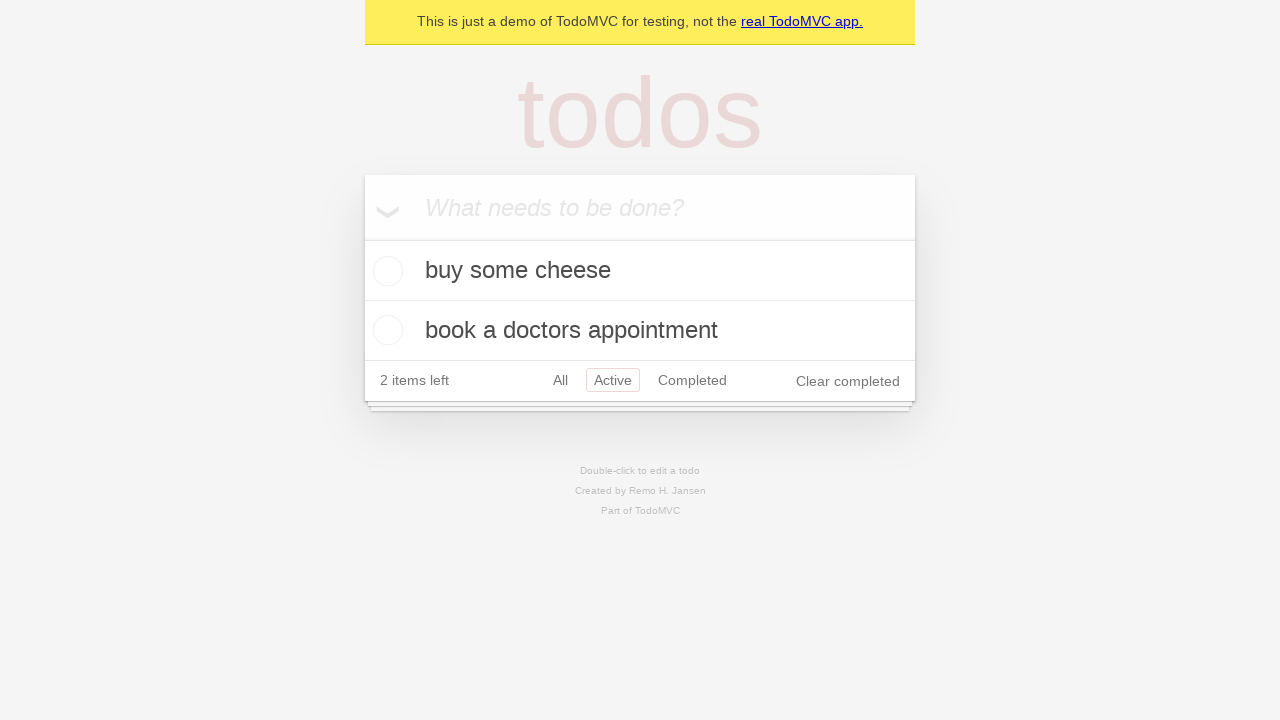

Waited for filtered todo items to load
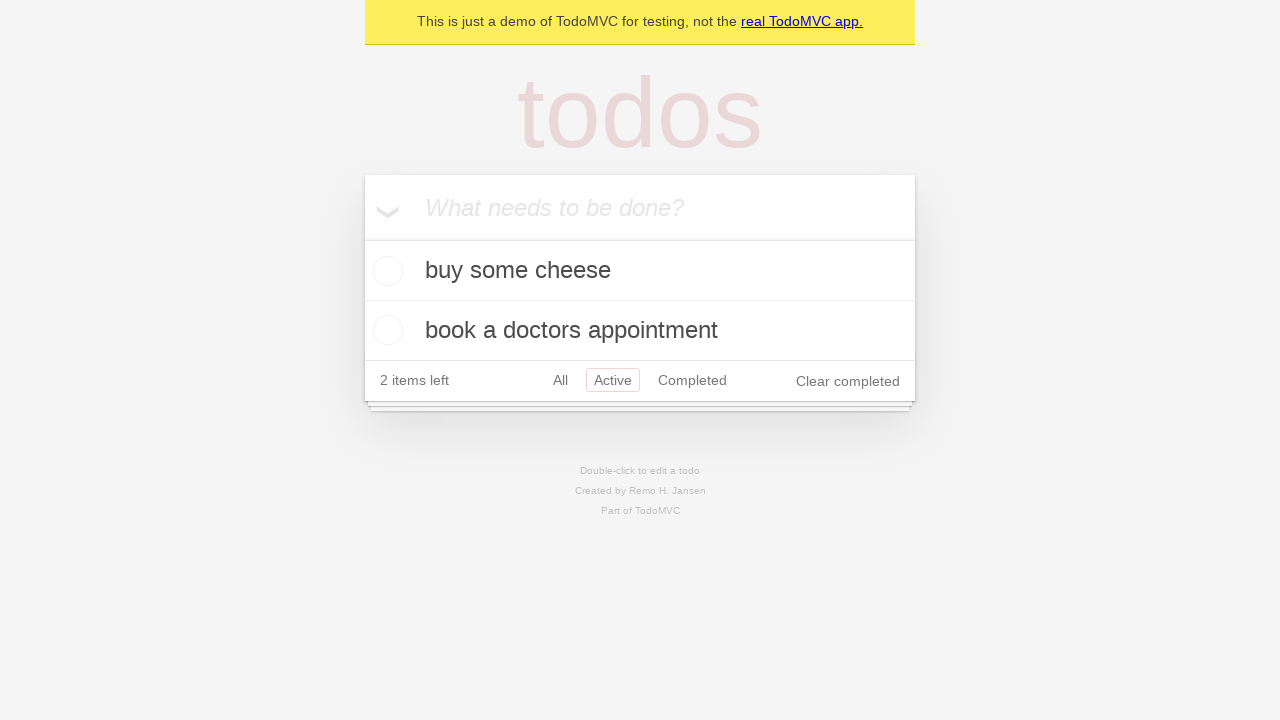

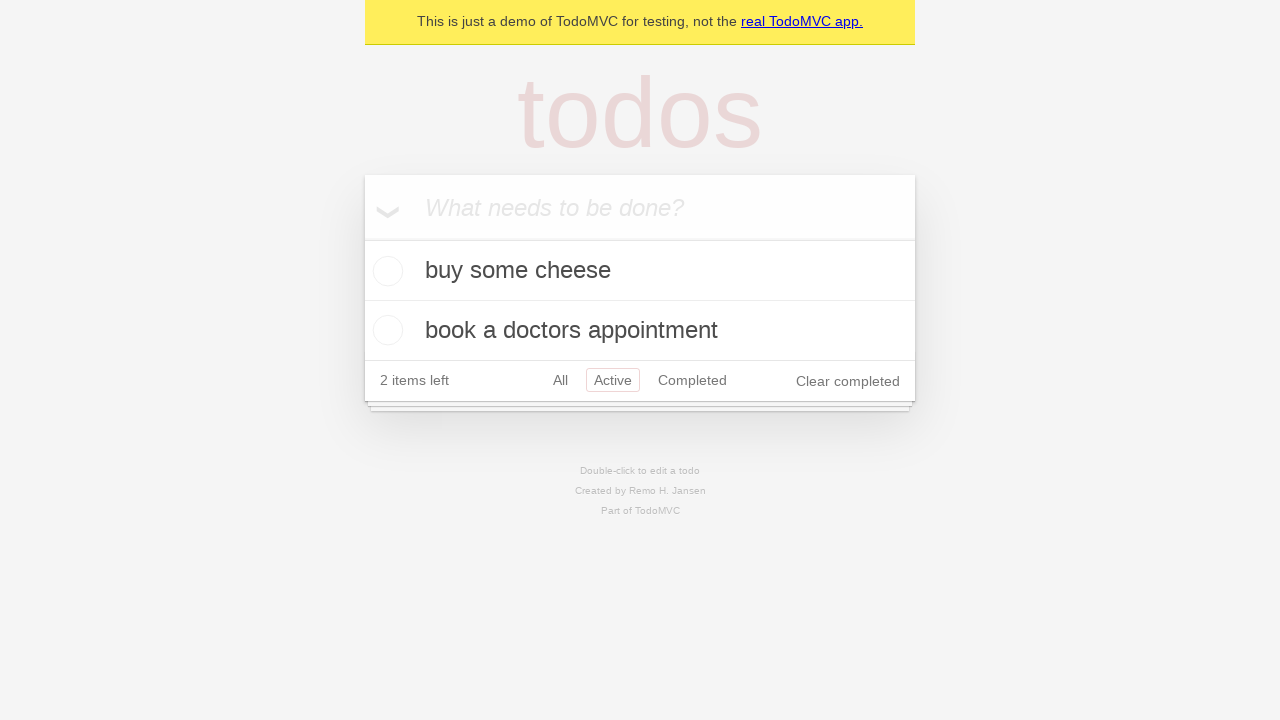